Tests back and forth navigation by clicking the A/B Testing link, verifying the page title, navigating back to the home page, and verifying the home page title.

Starting URL: https://practice.cydeo.com

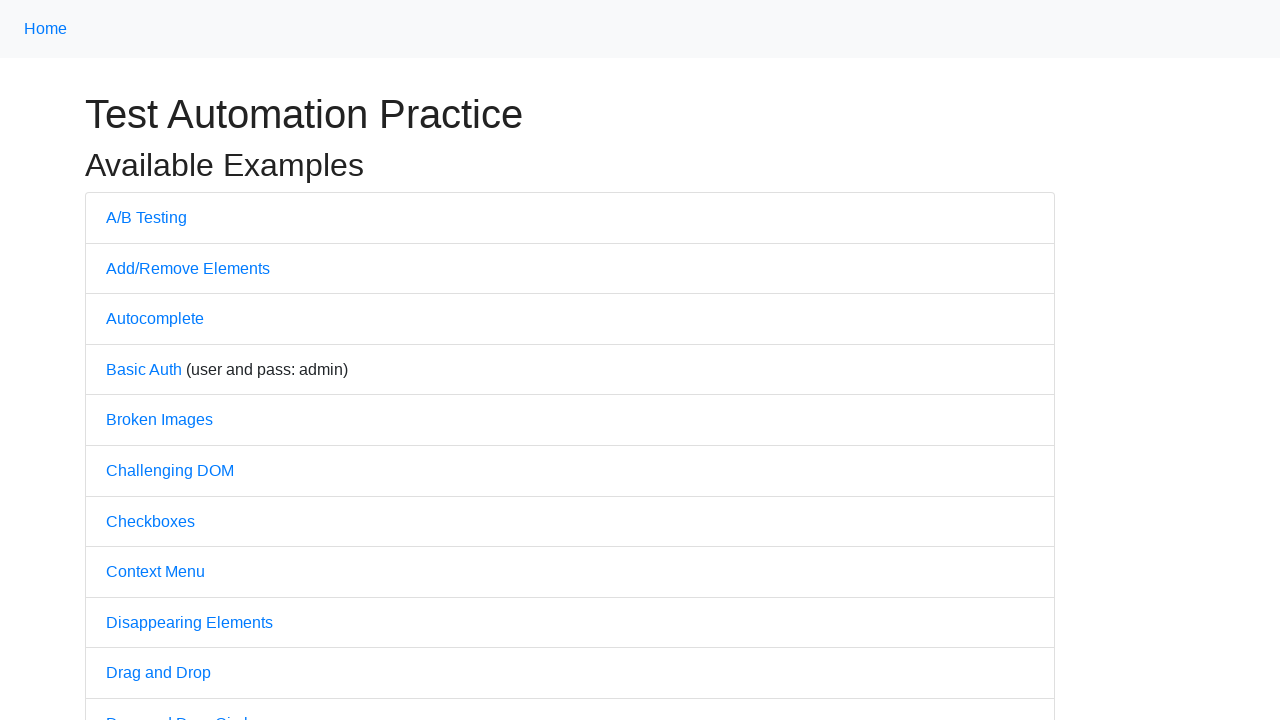

Clicked on A/B Testing link at (146, 217) on text=A/B Testing
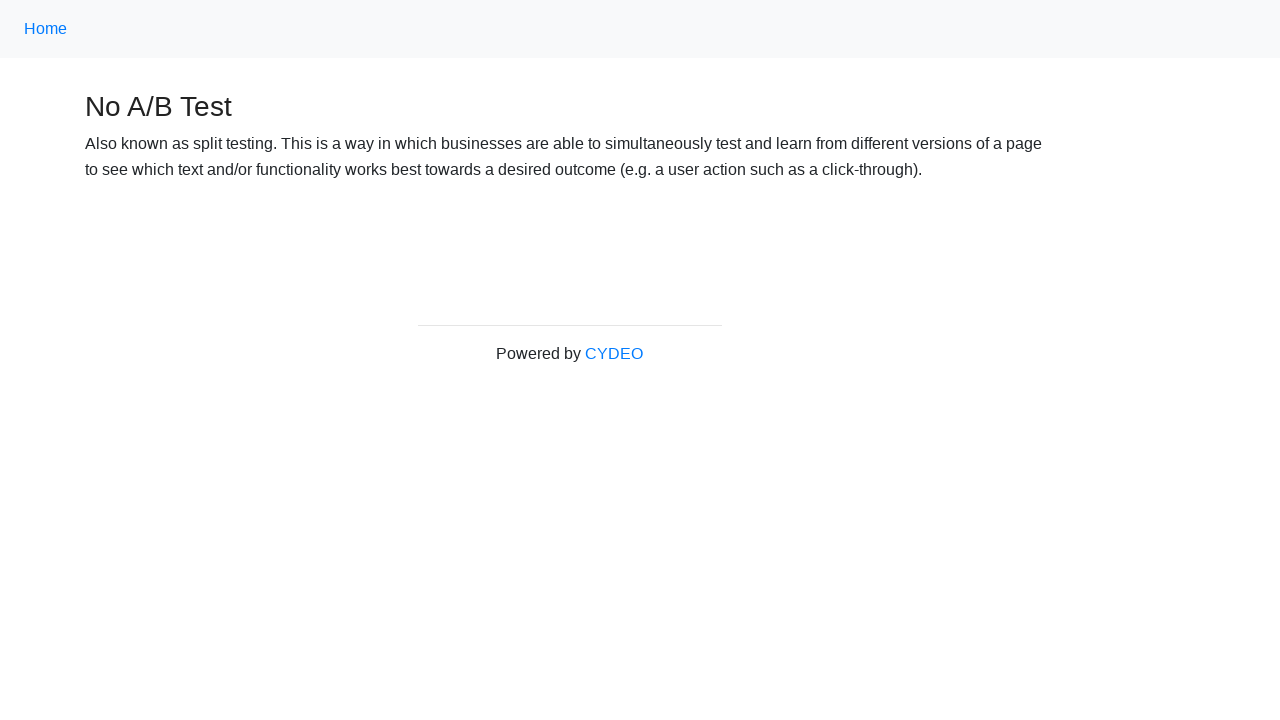

A/B Testing page loaded
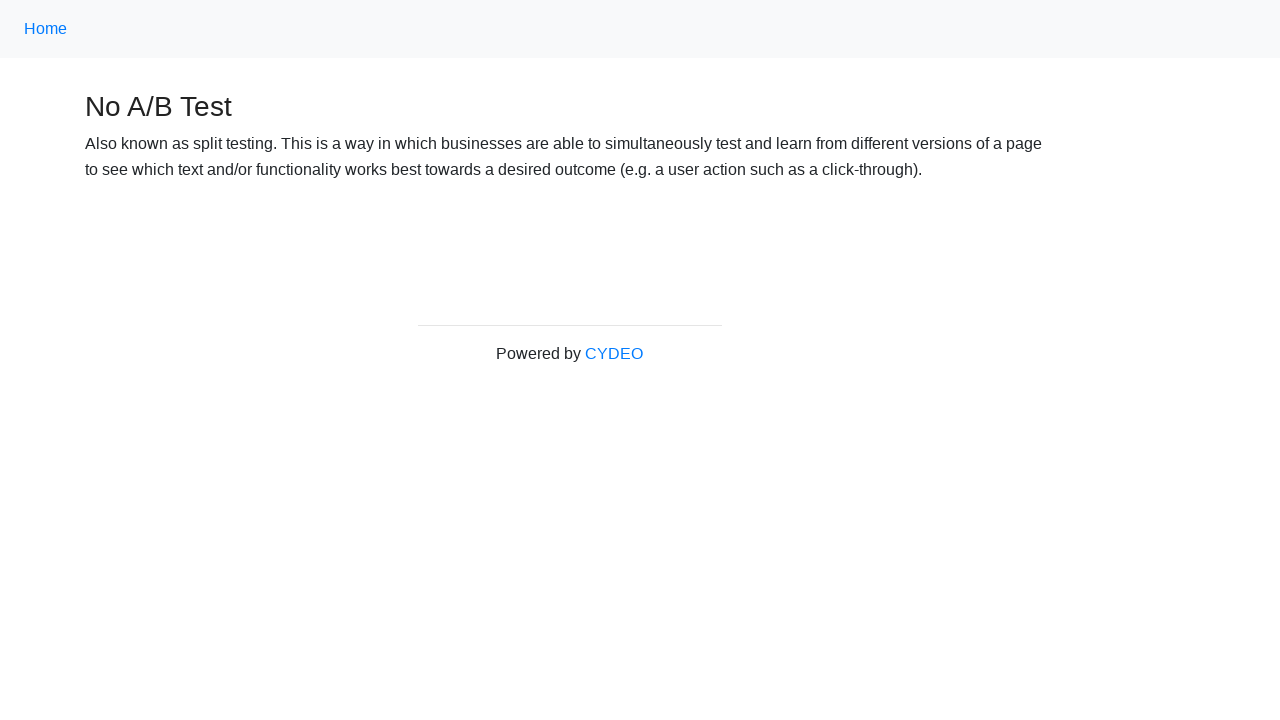

Verified A/B Testing page title is 'No A/B Test'
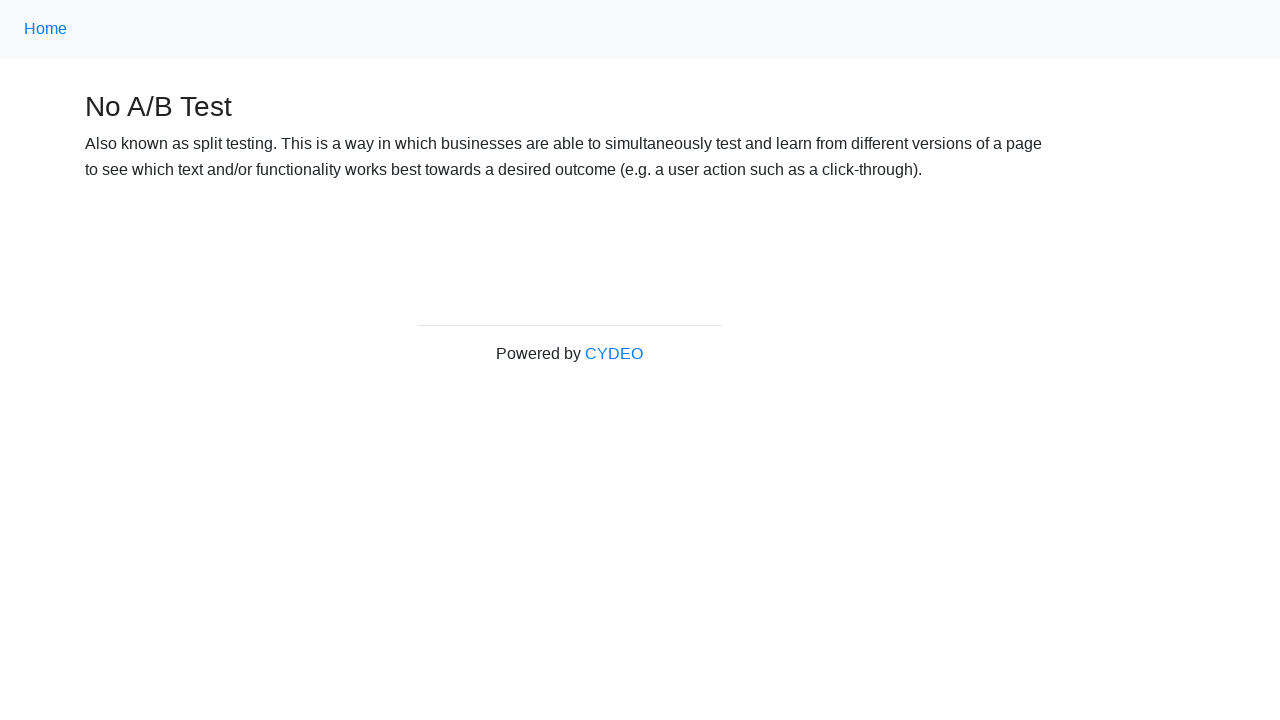

Navigated back to home page
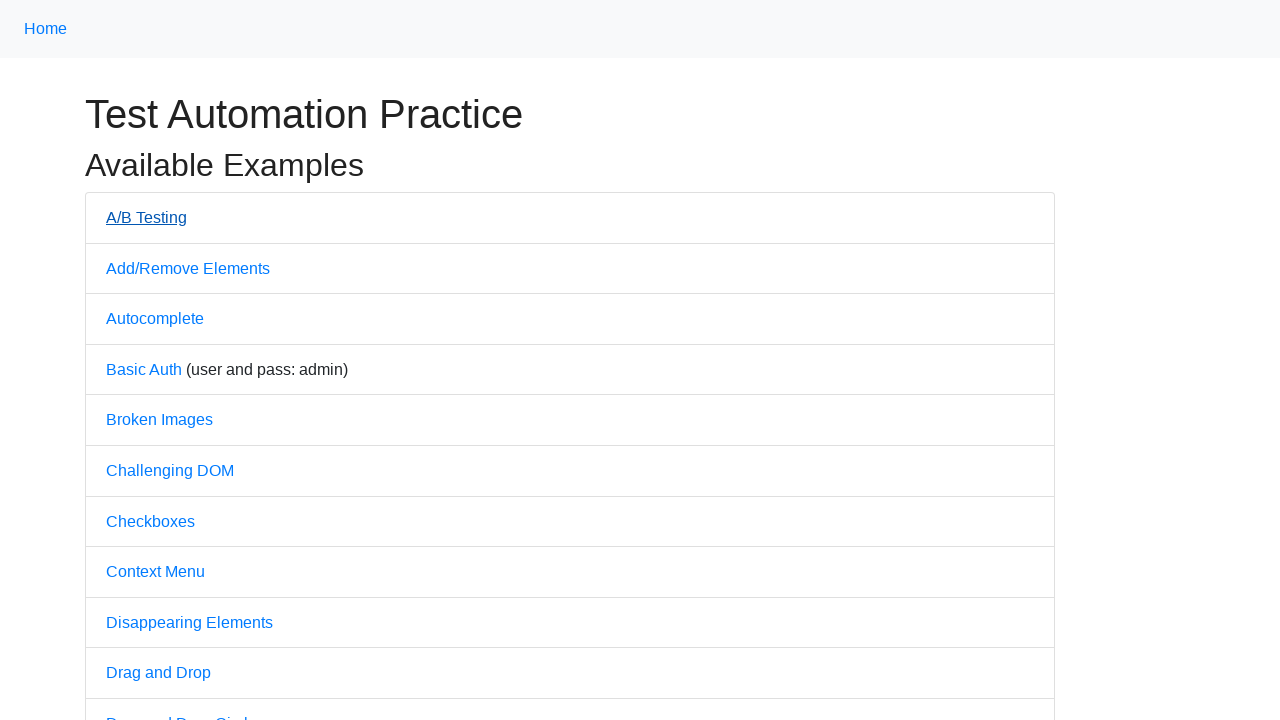

Home page loaded
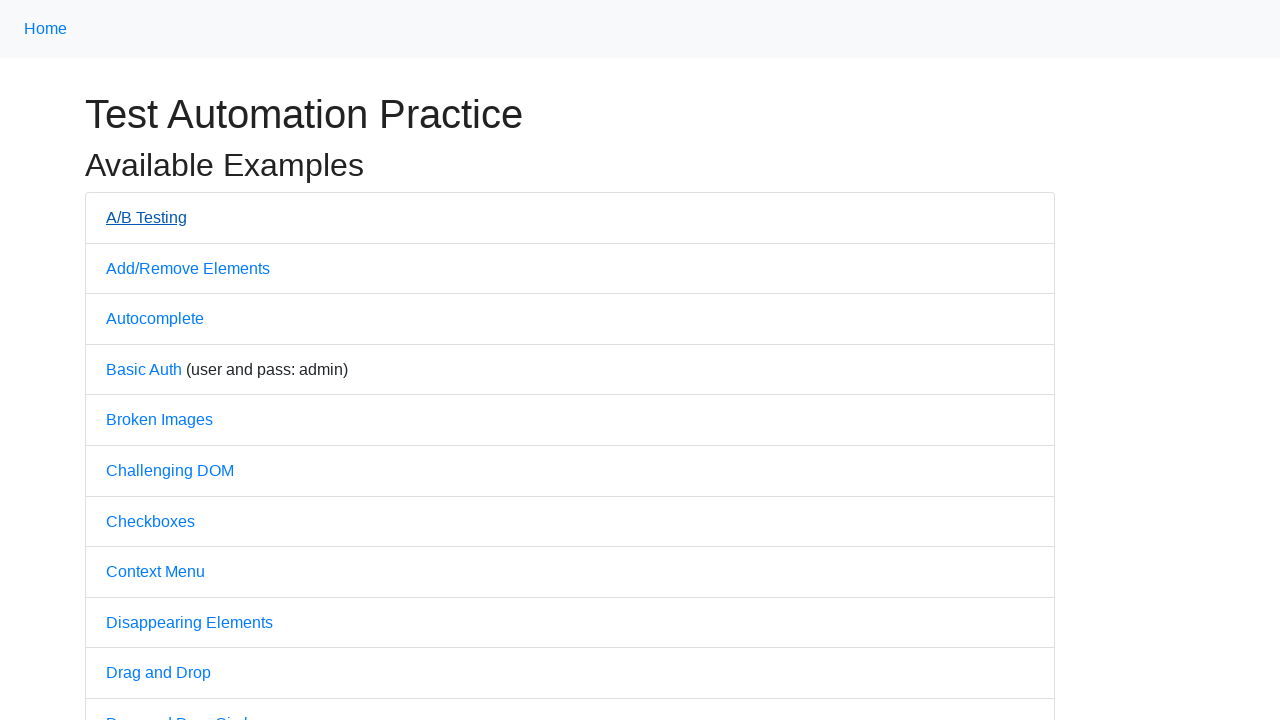

Verified home page title is 'Practice'
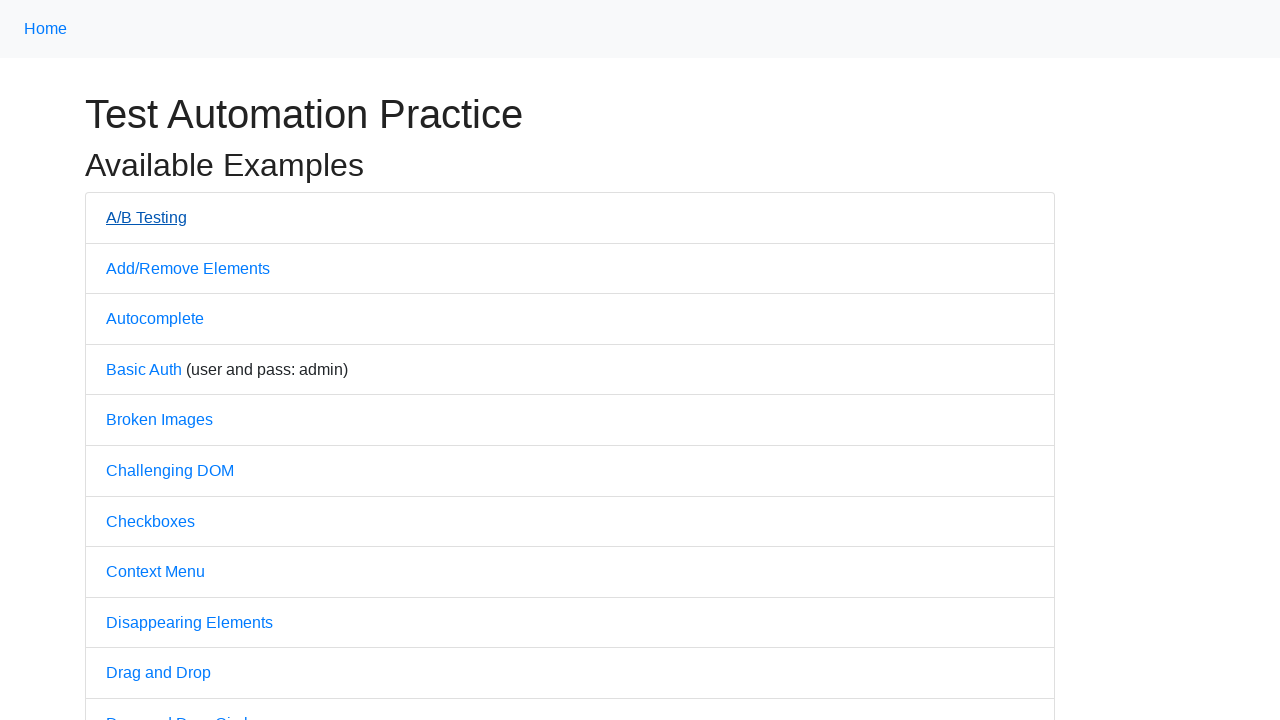

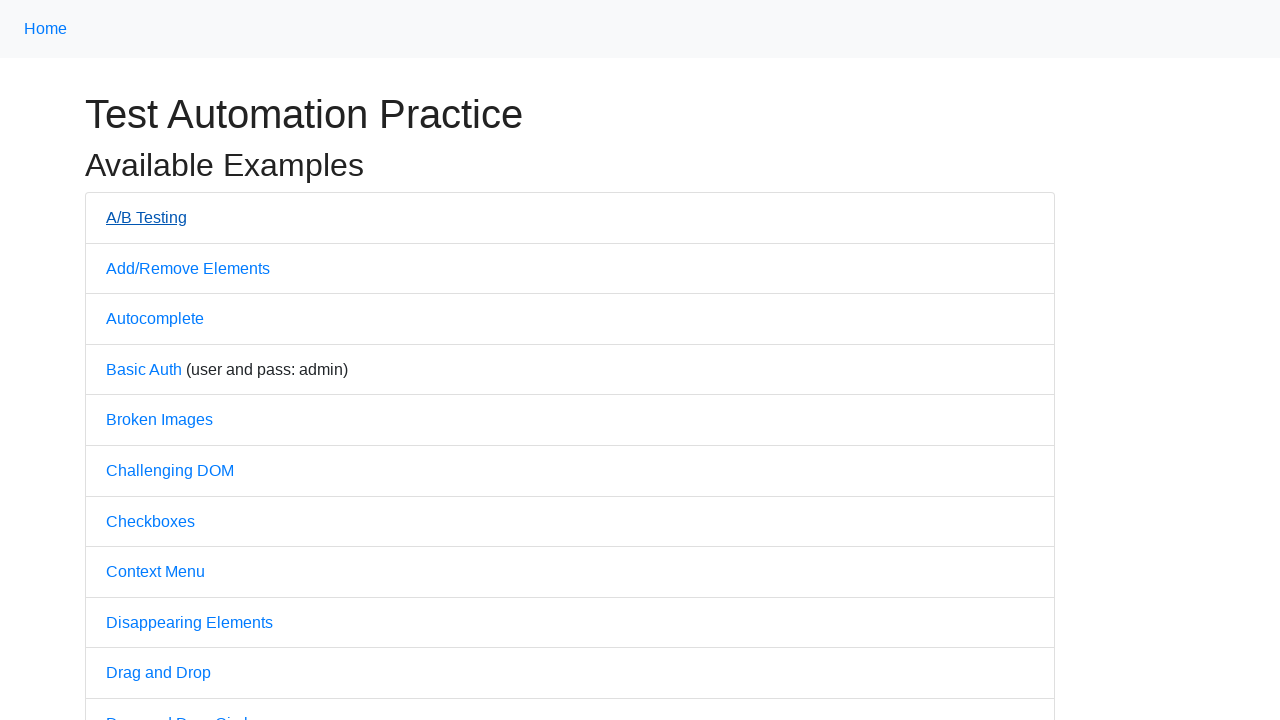